Tests iframe functionality by filling form fields in a parent frame and a nested inner frame, verifying that values are correctly entered in both frame levels.

Starting URL: https://letcode.in/frame

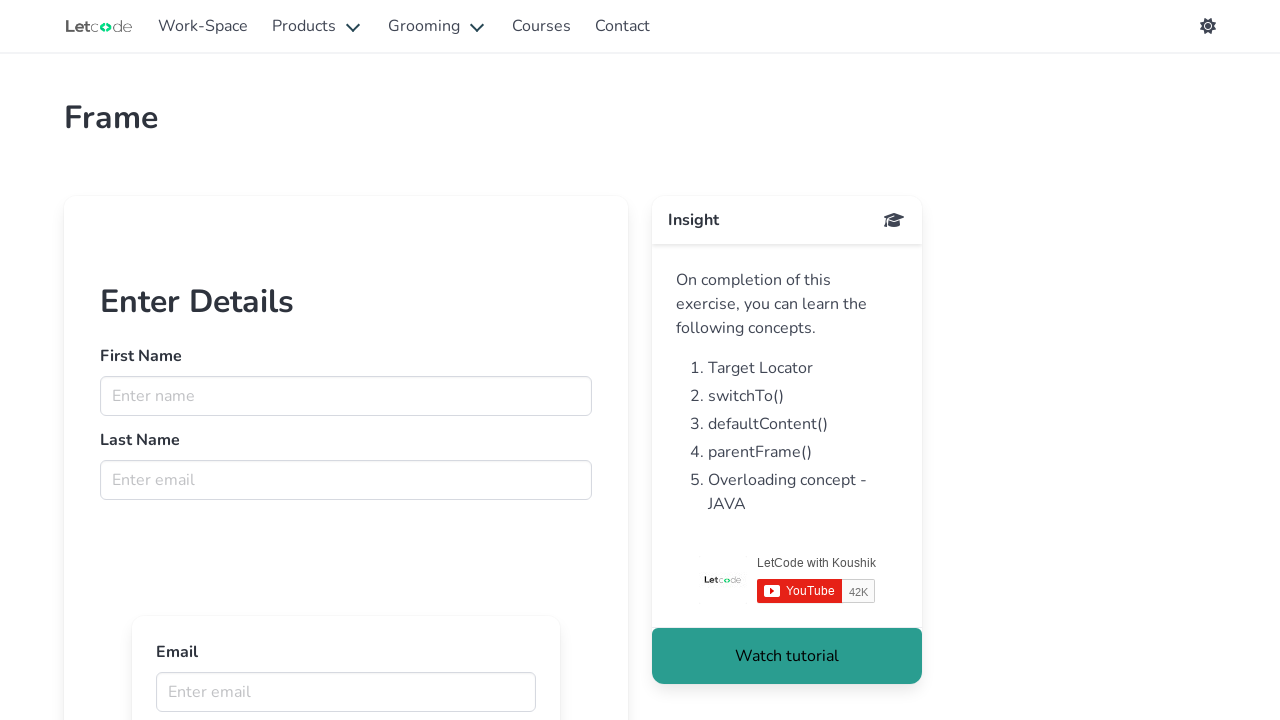

Accessed frame named 'firstFr'
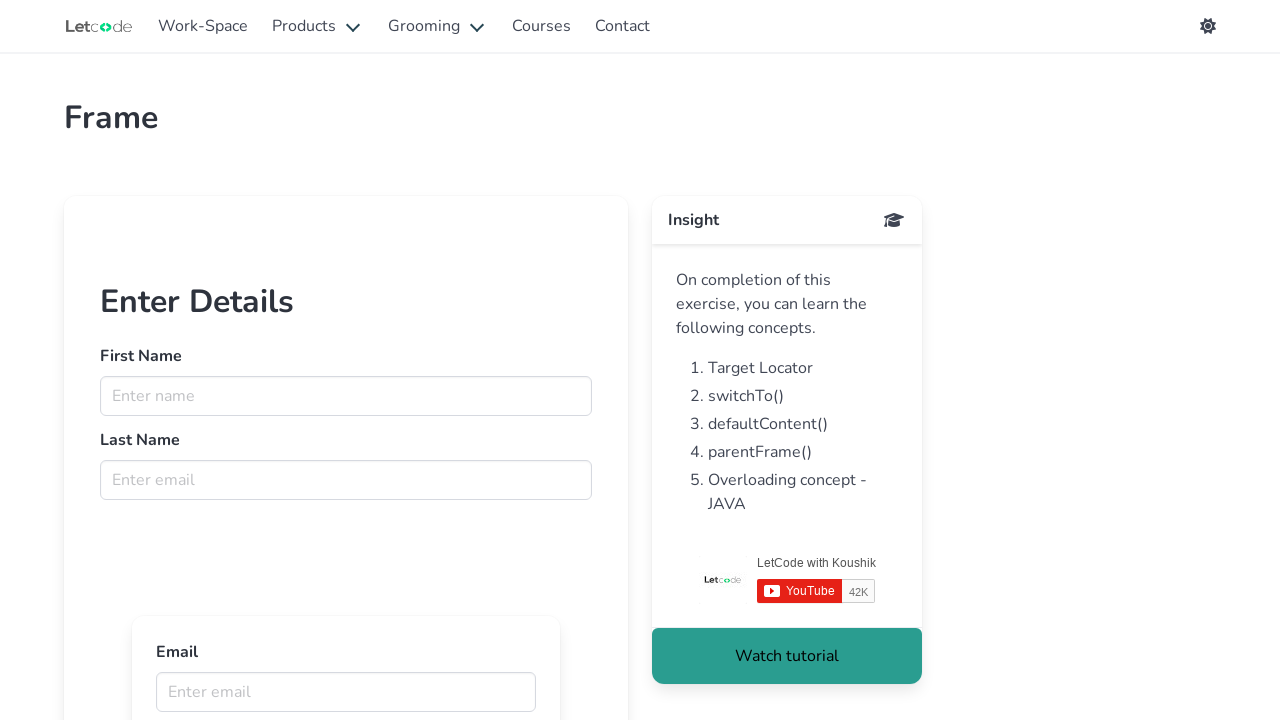

Filled first name field in parent frame with 'lucasplaywright' on input[name=fname]
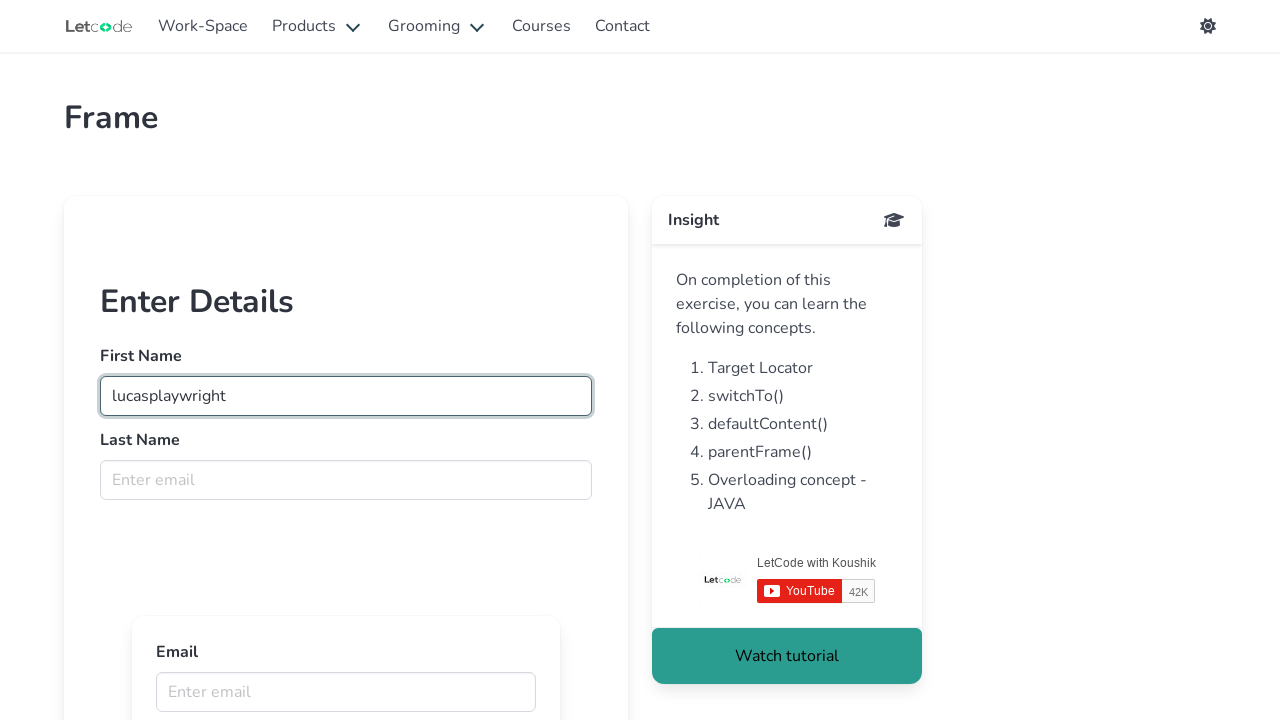

Filled last name field in parent frame with 'lucasplaywright@gmail.com' on input[name=lname]
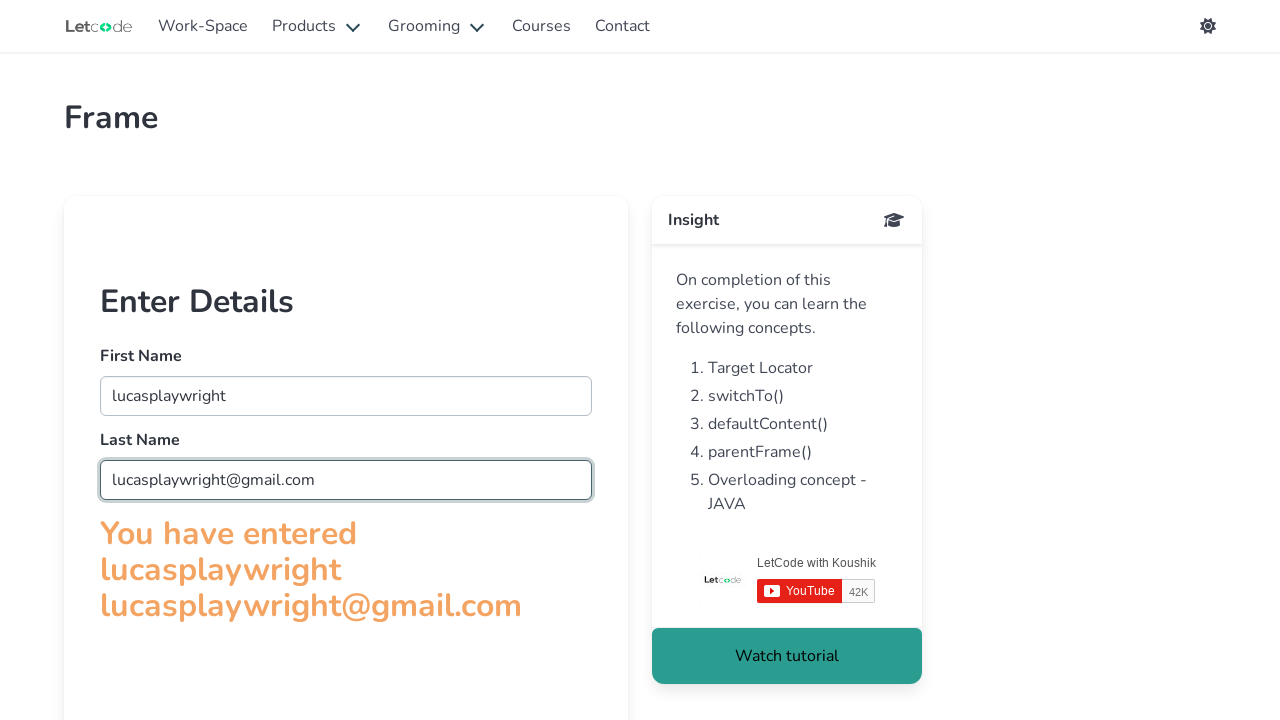

Accessed nested inner frame with src 'innerframe'
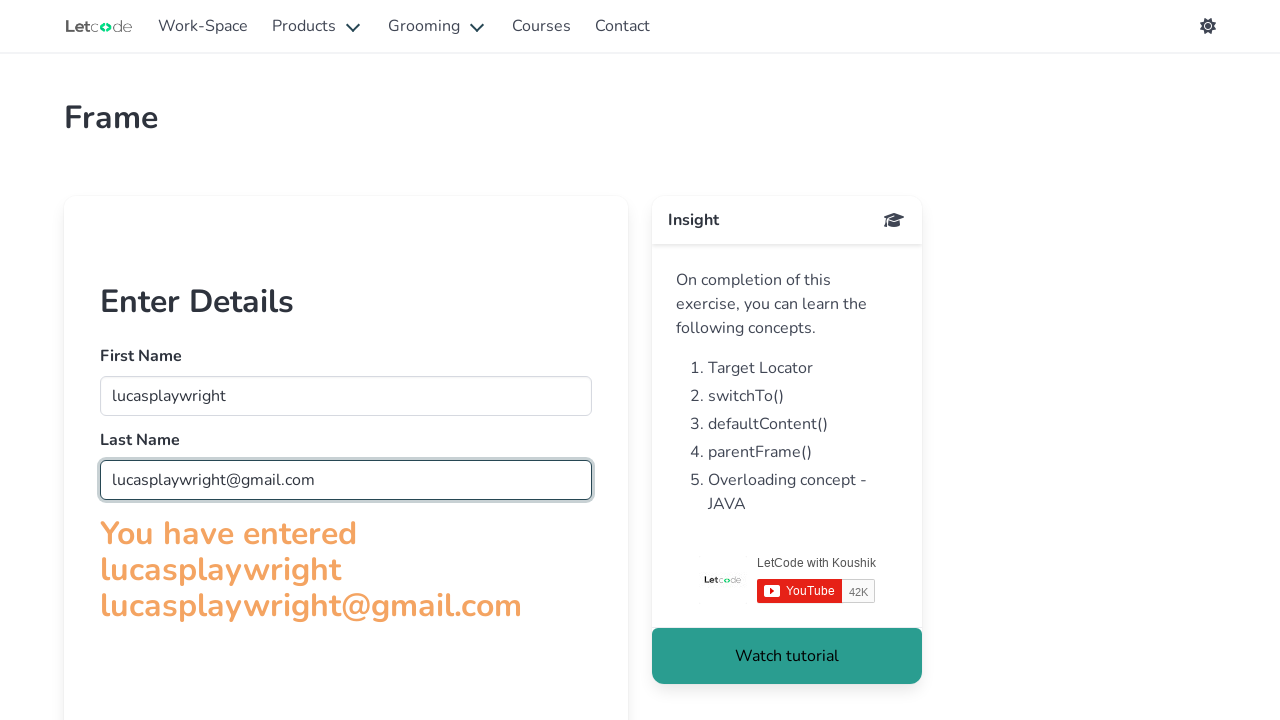

Filled email field in inner frame with 'lucasplaywright@gmail.com' on iframe[src='innerframe'] >> internal:control=enter-frame >> input[name='email']
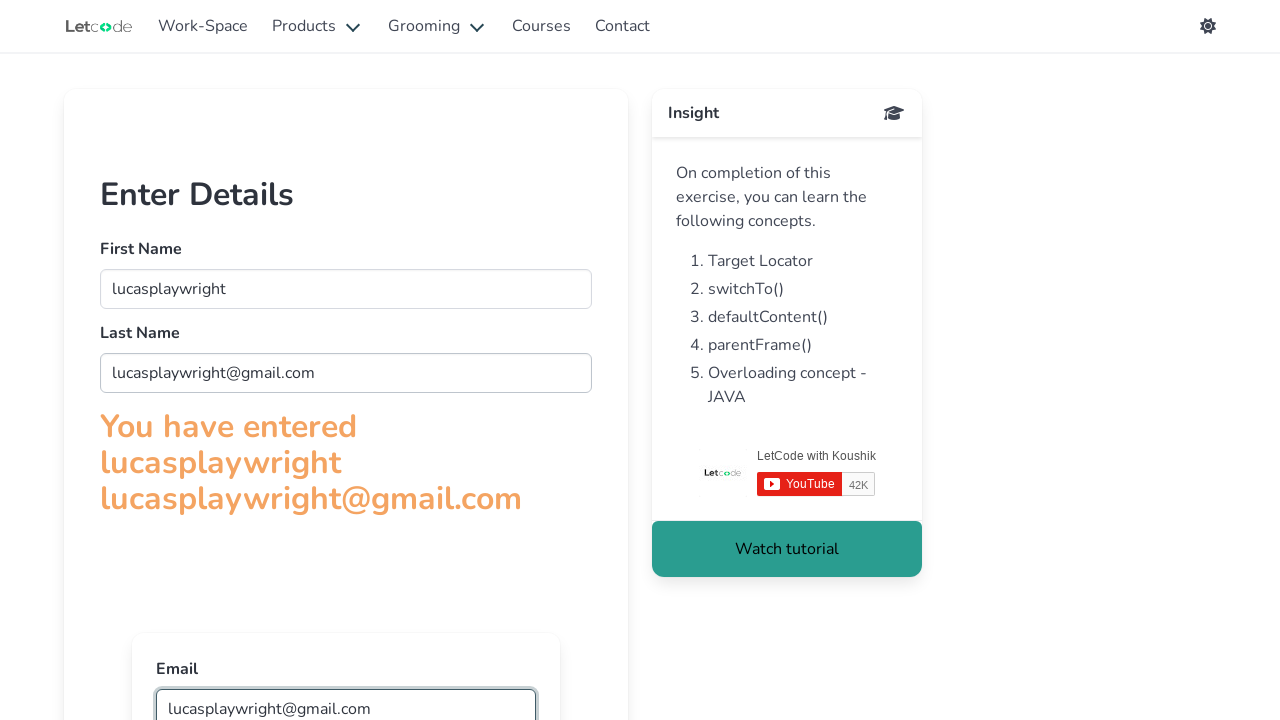

Updated first name field in parent frame with 'Nachito' on input[name=fname]
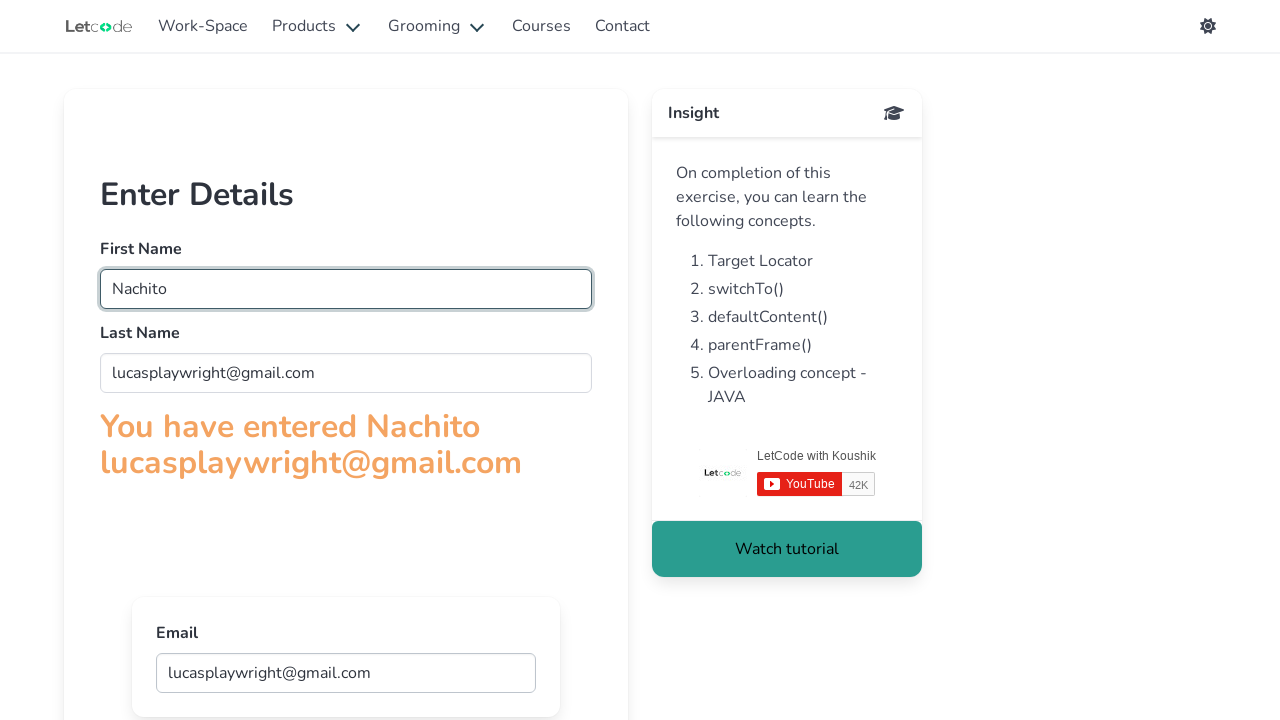

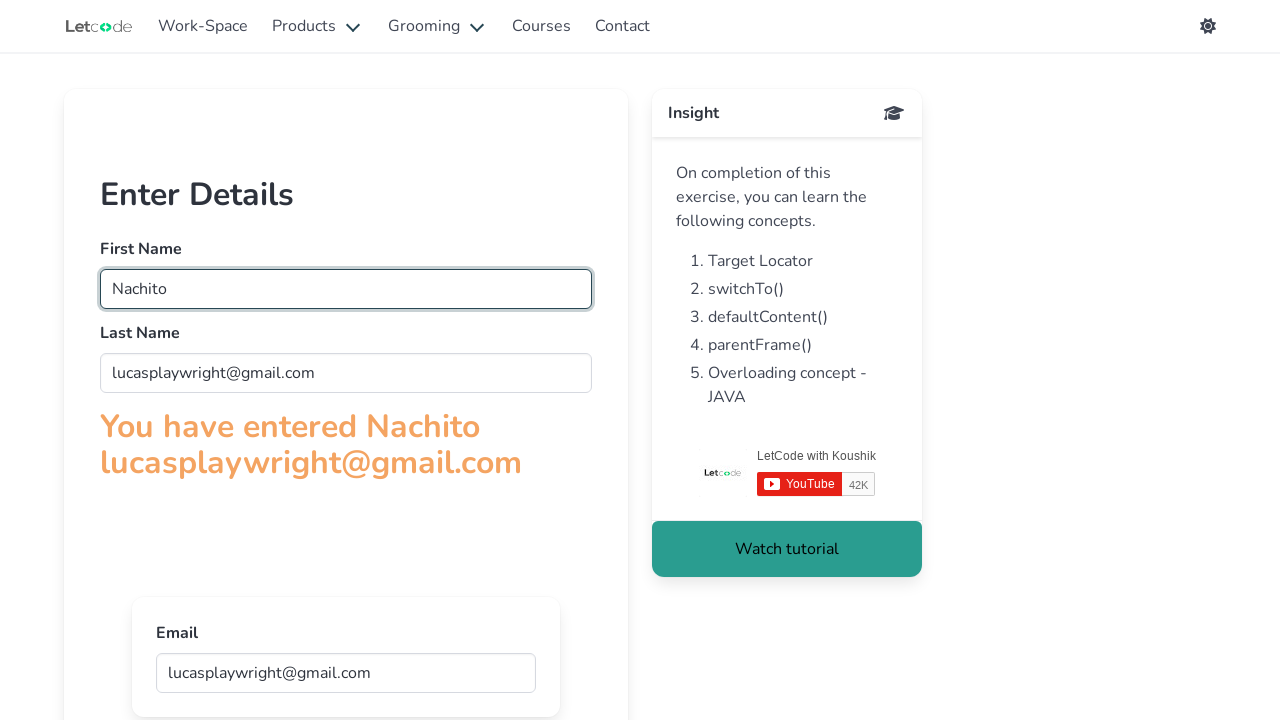